Tests sorting a table's email column in ascending order by clicking the column header and verifying alphabetical sorting

Starting URL: http://the-internet.herokuapp.com/tables

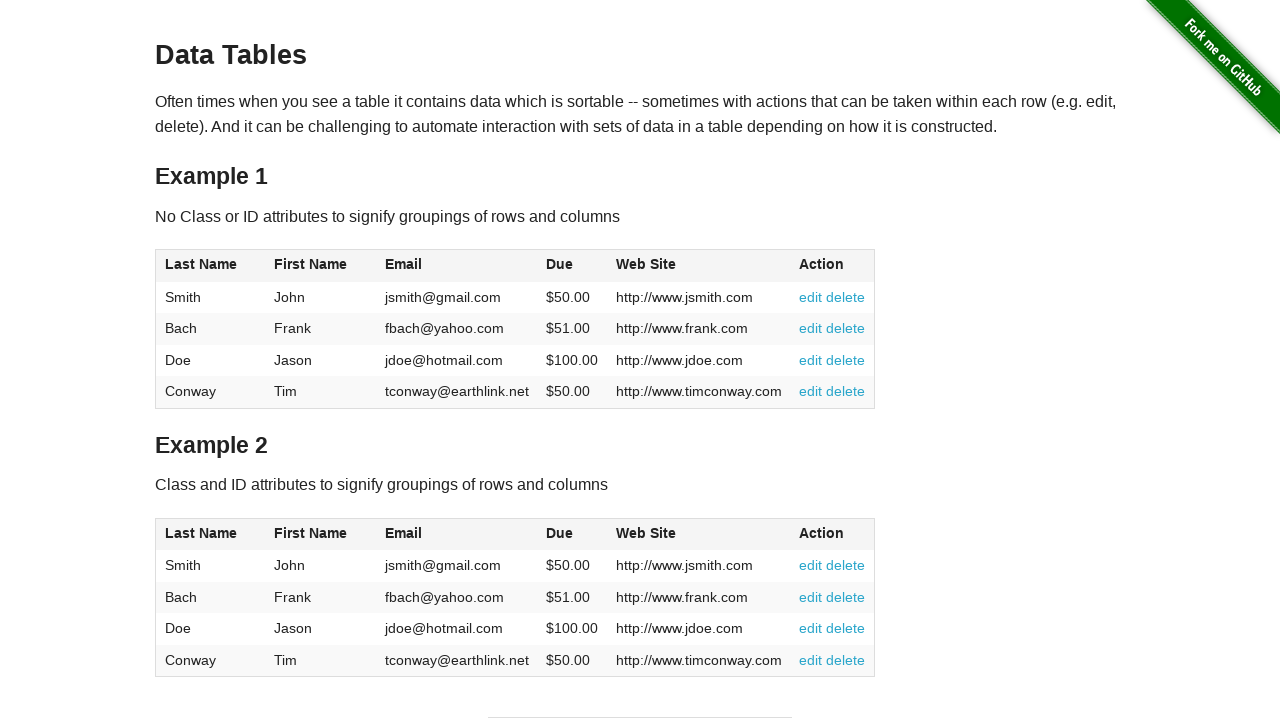

Clicked email column header to sort in ascending order at (457, 266) on #table1 thead tr th:nth-of-type(3)
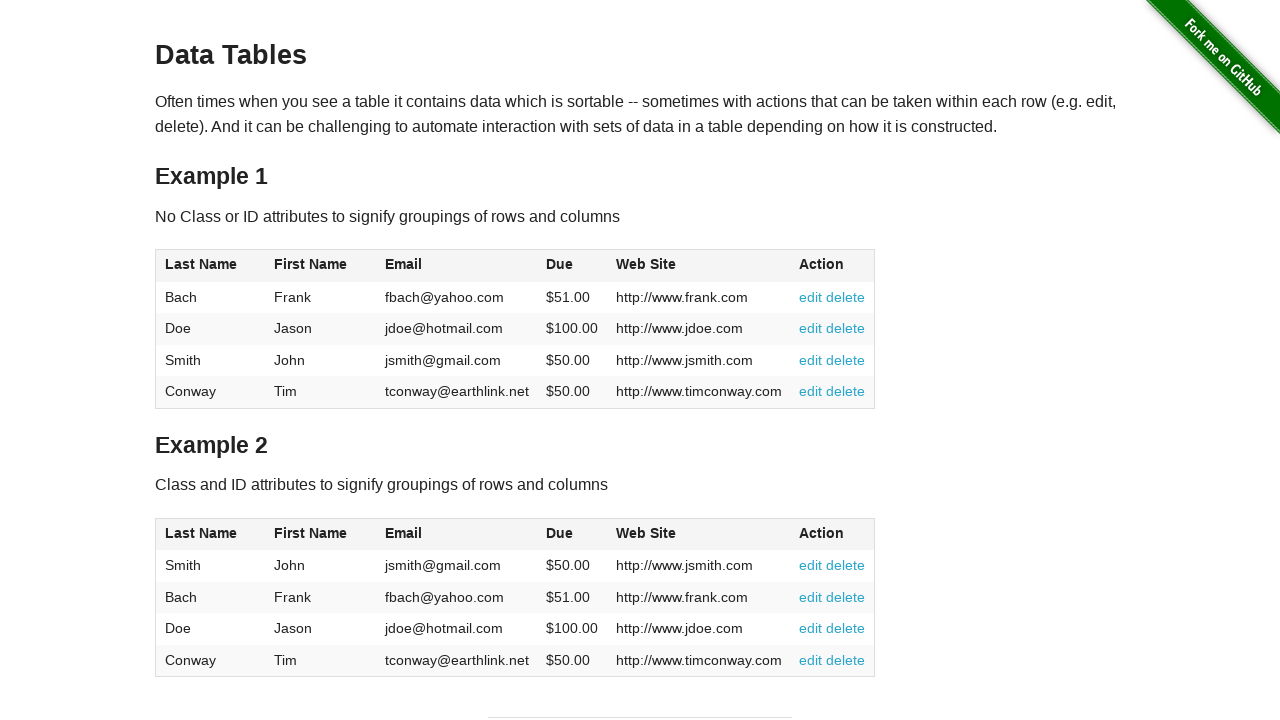

Verified email column data is loaded in table body
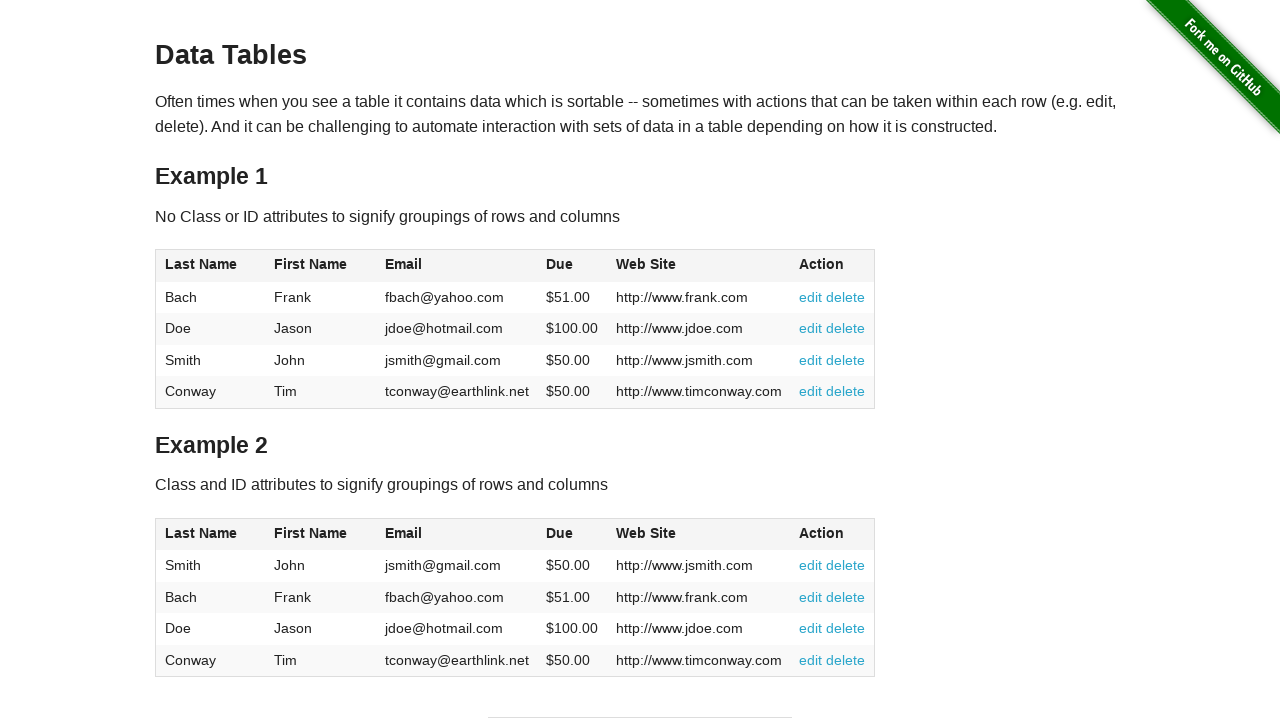

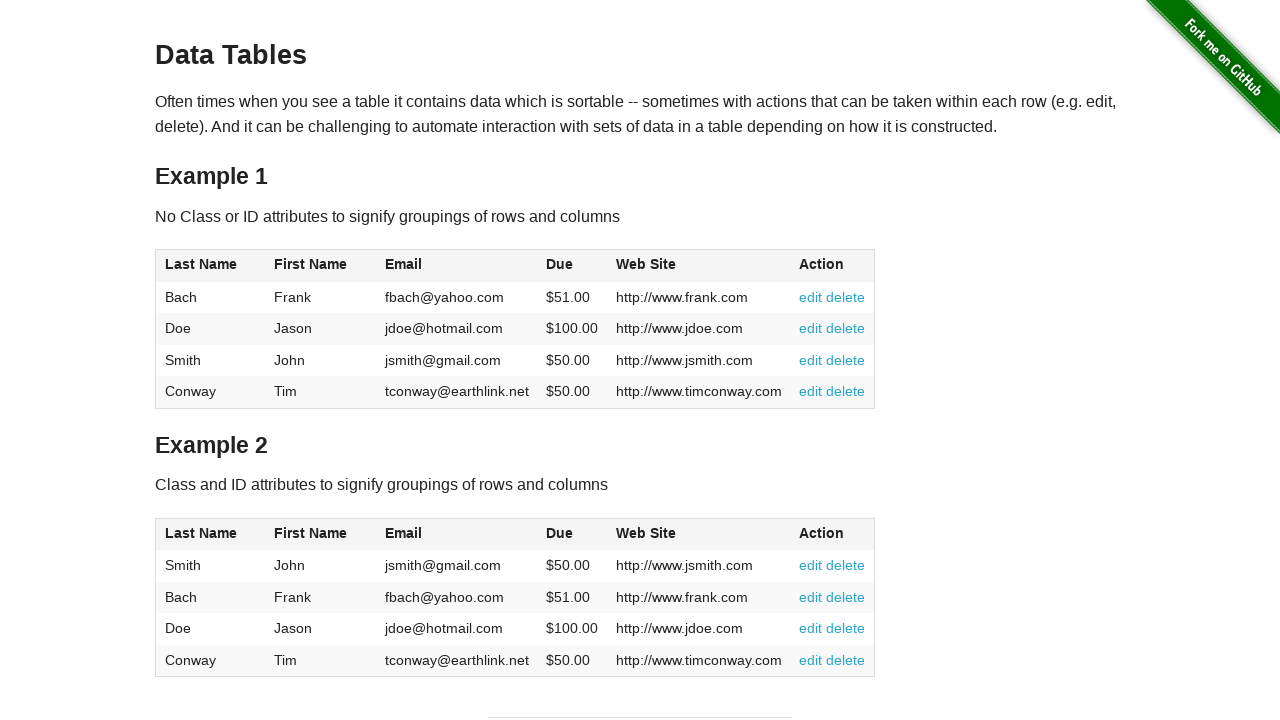